Tests navigation functionality by clicking on Home, Portfolio, and Contact navigation buttons to verify they are clickable and functional.

Starting URL: https://arijit06.github.io/ArijitSinghaRoy/

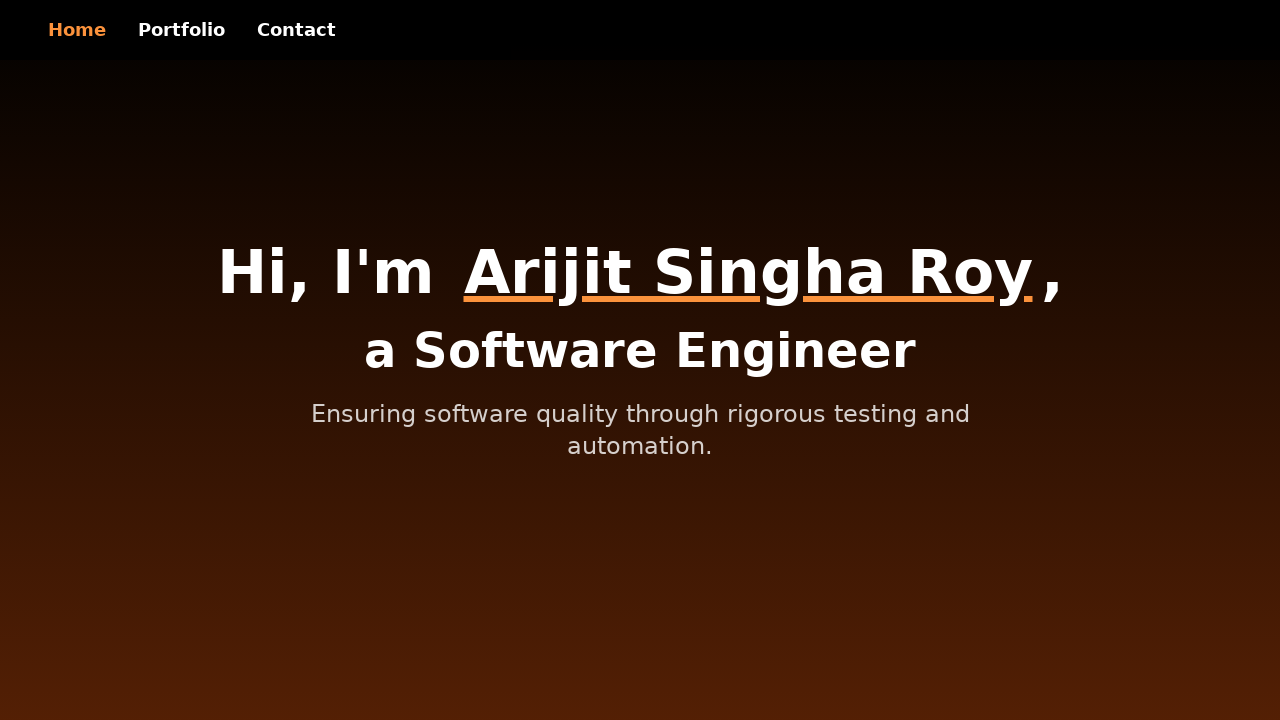

Page loaded and DOM content is ready
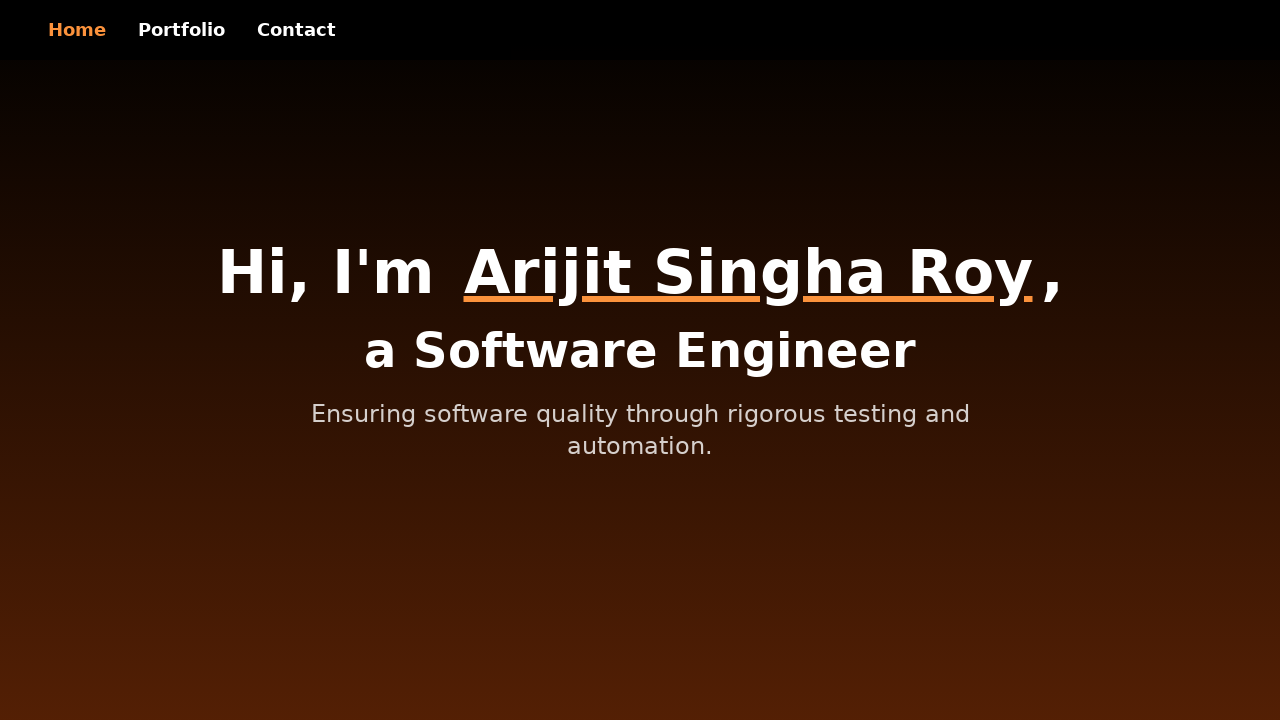

Clicked Home navigation button at (77, 30) on button:has-text('Home')
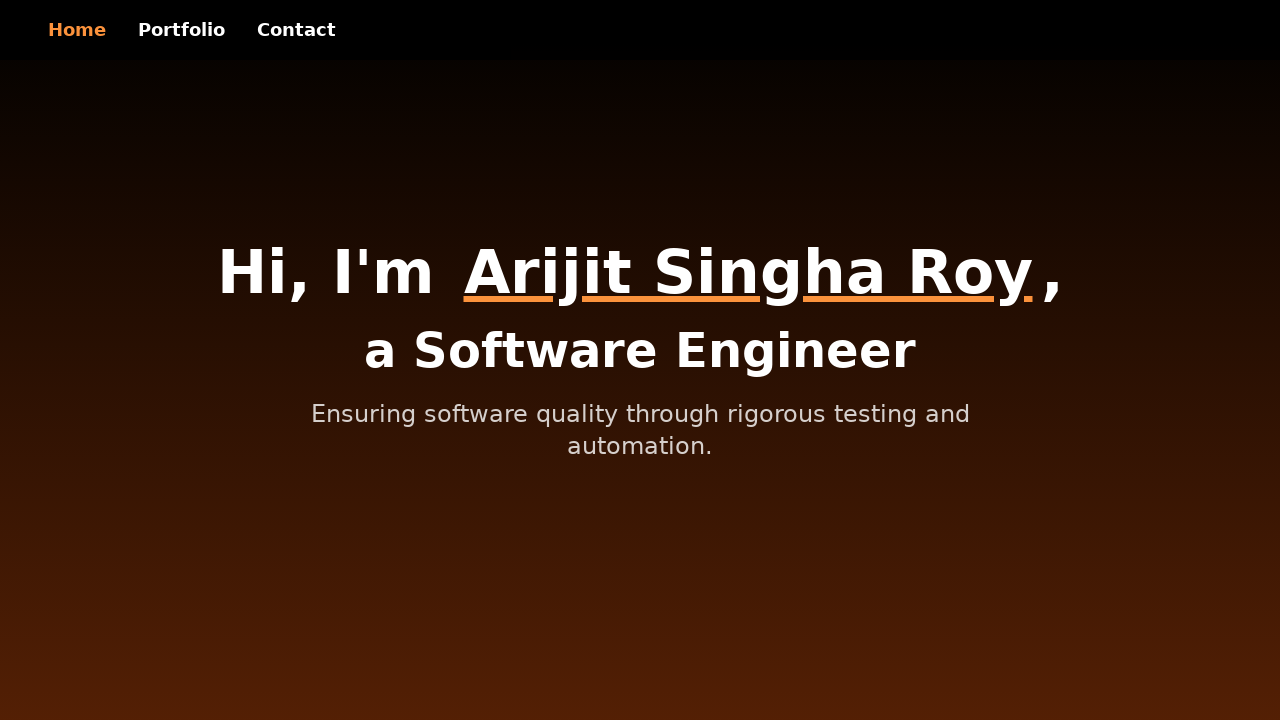

Waited 500ms for Home page to load
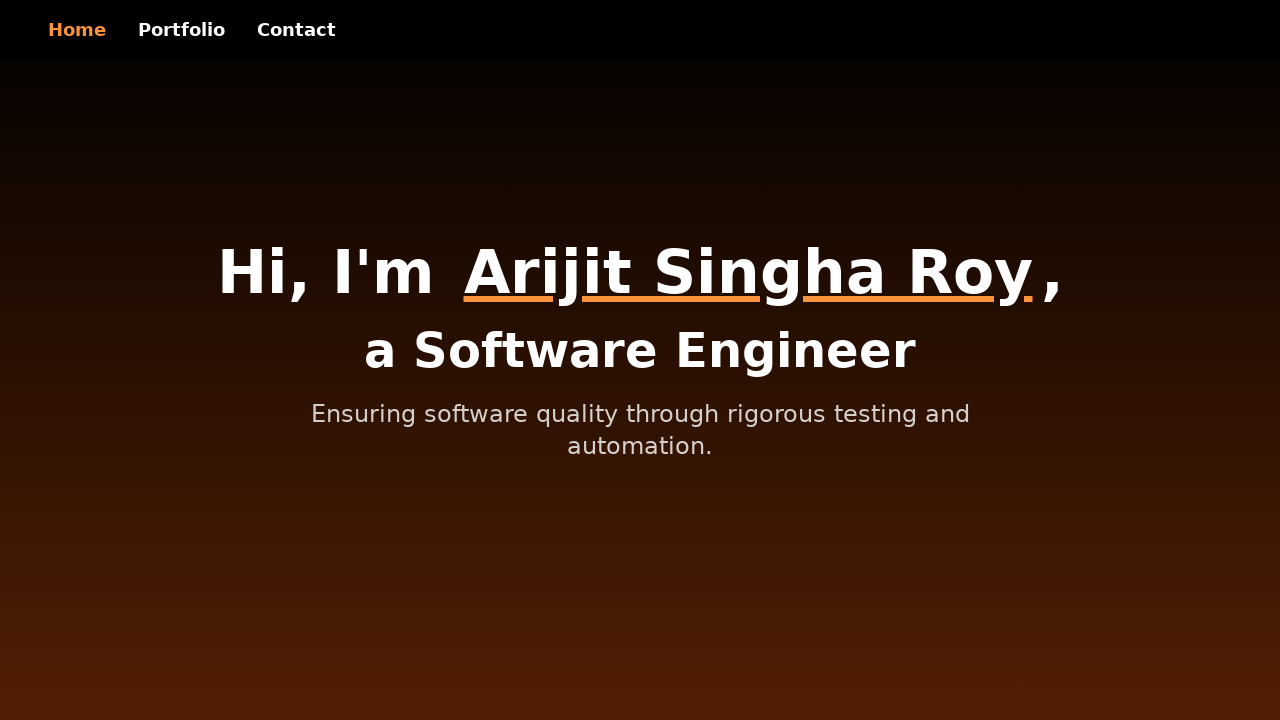

Clicked Portfolio navigation button at (182, 30) on button:has-text('Portfolio')
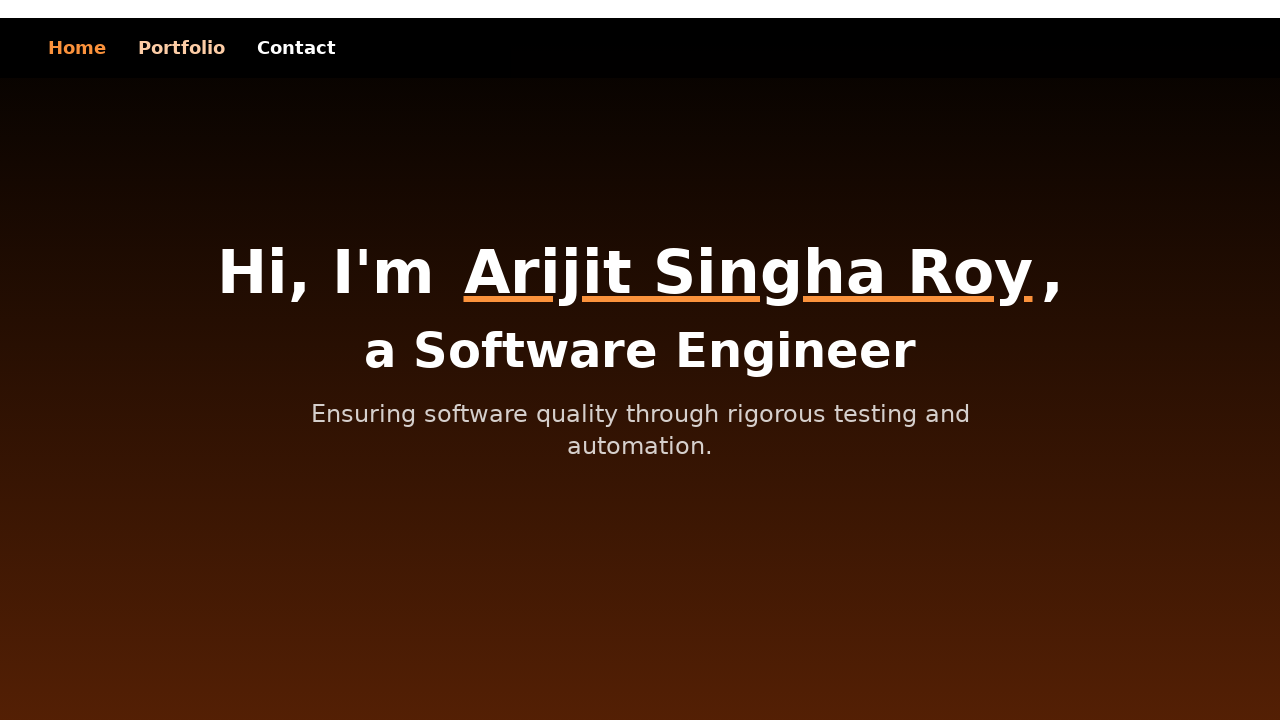

Waited 500ms for Portfolio page to load
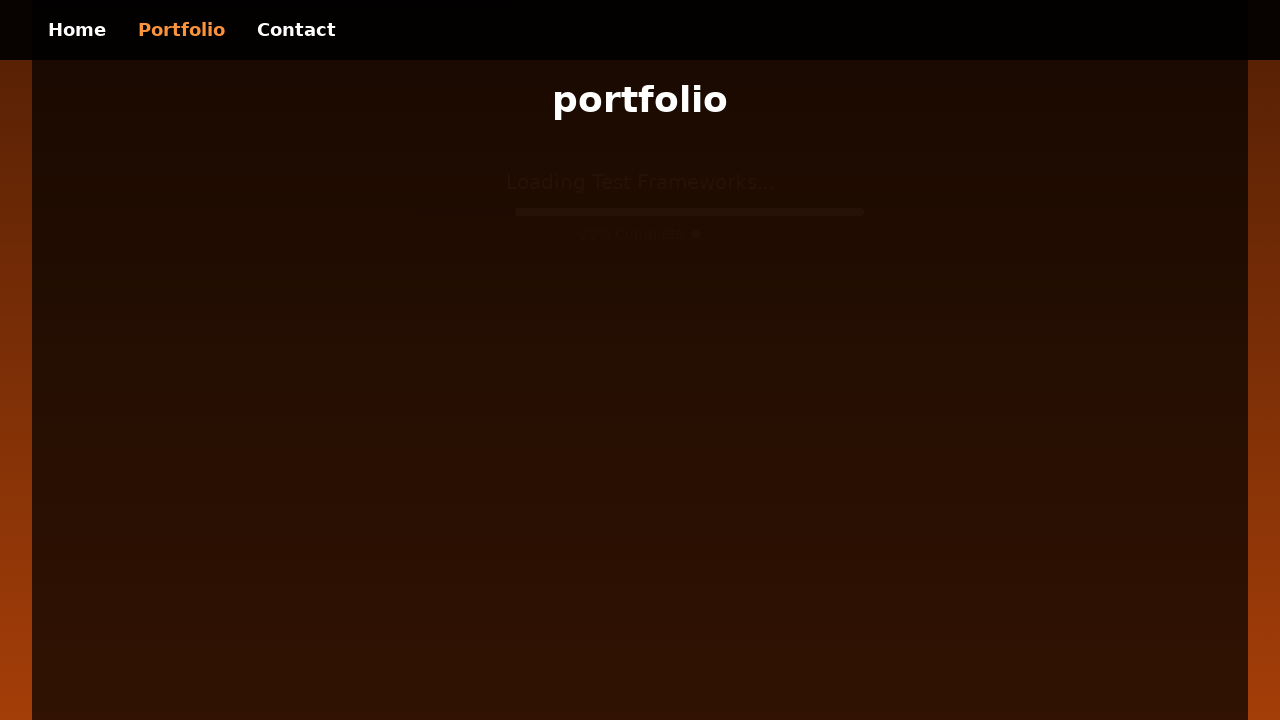

Clicked Contact navigation button at (296, 30) on button:has-text('Contact')
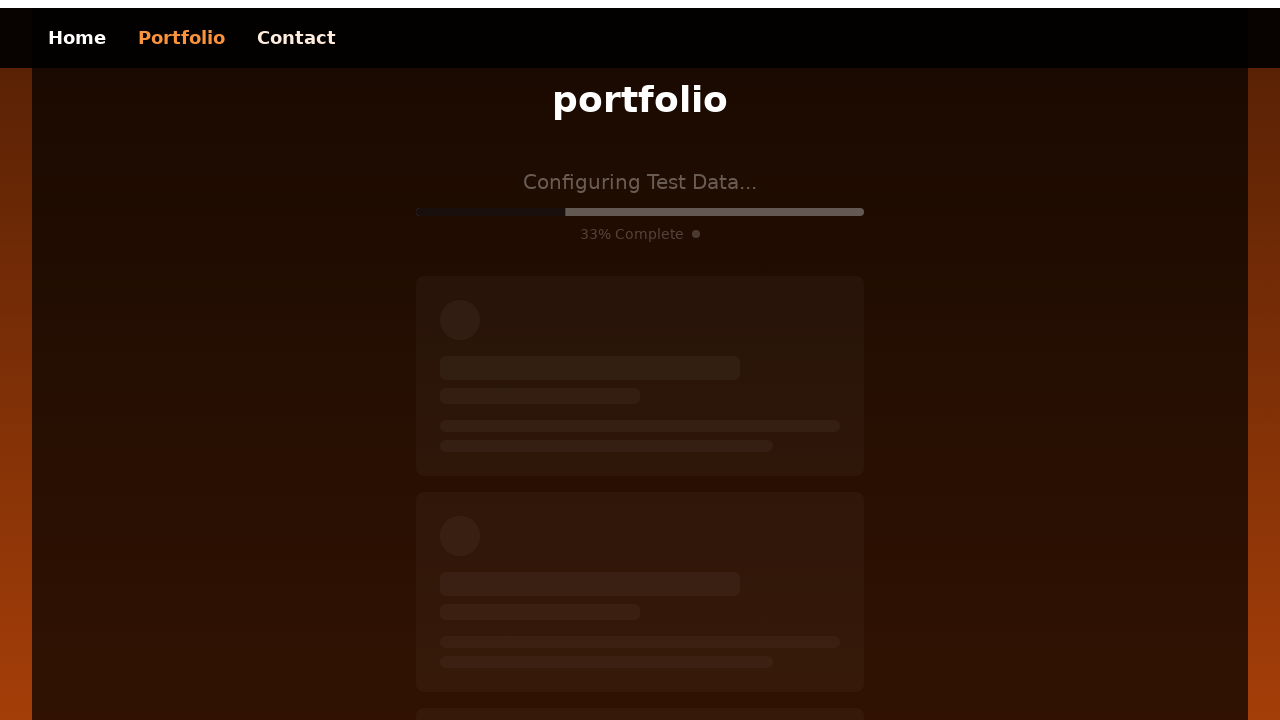

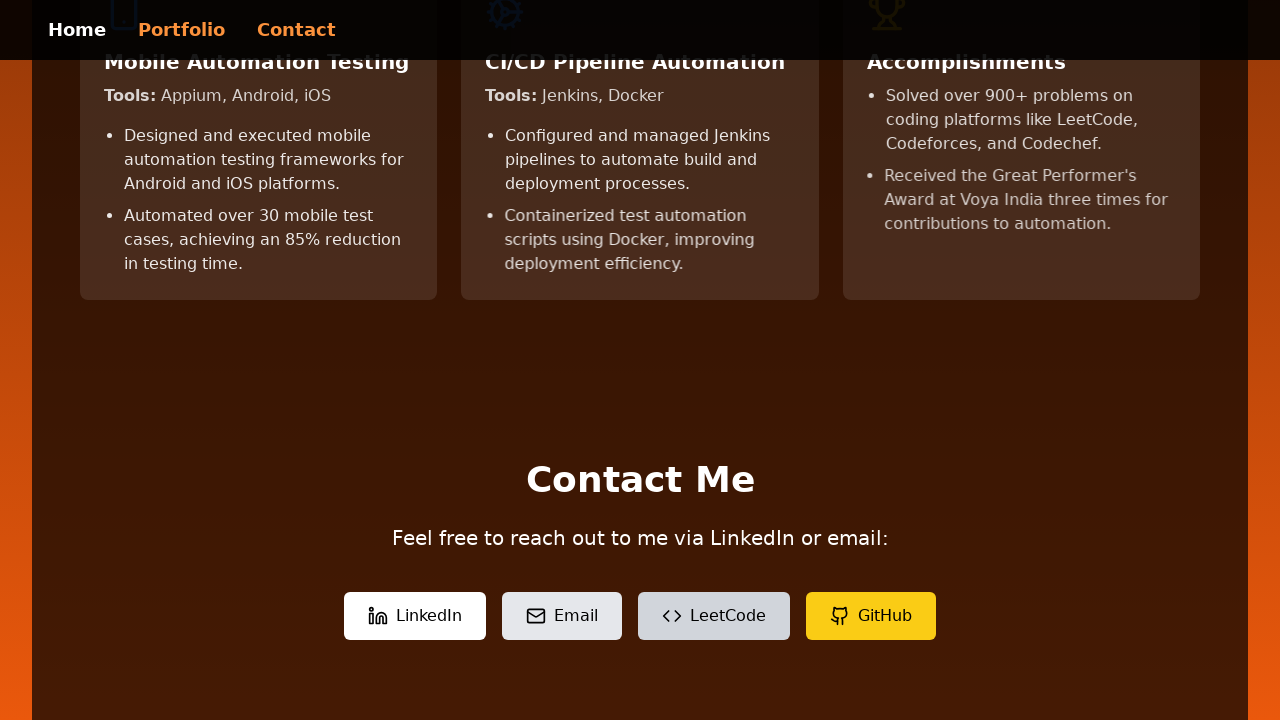